Clicks the HOME link to navigate to the homepage

Starting URL: https://courses.letskodeit.com/practice

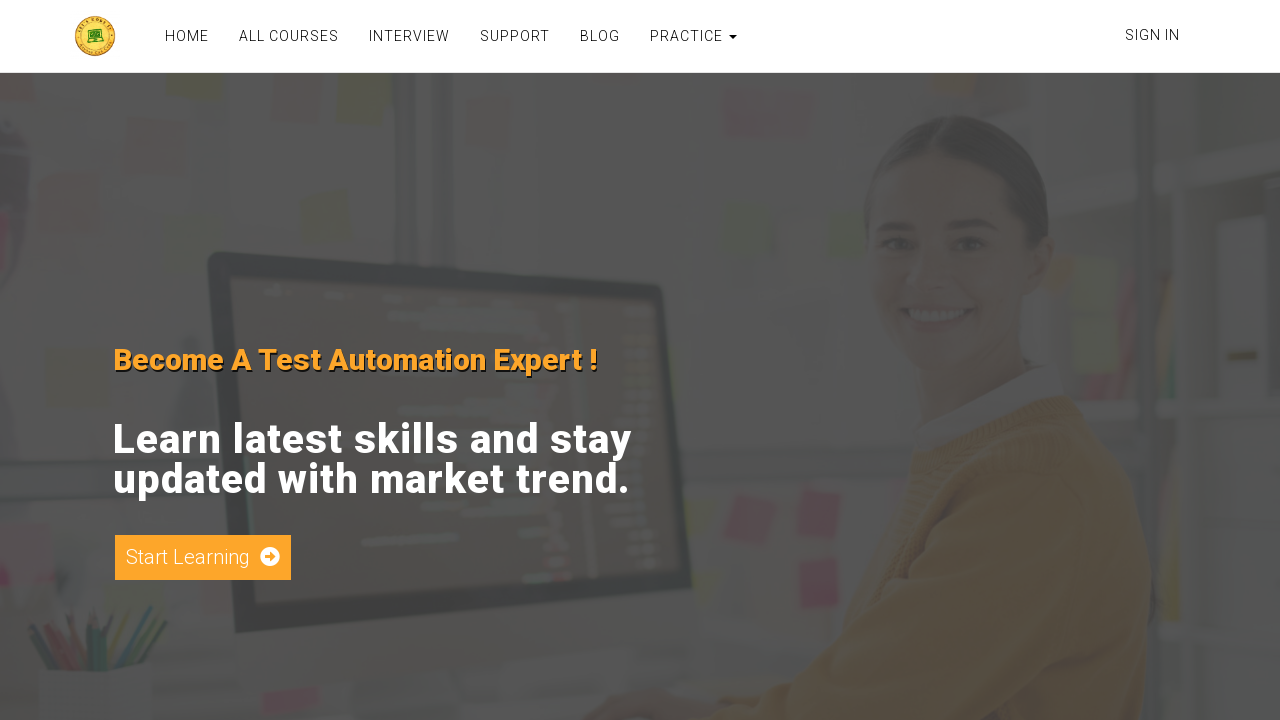

Clicked HOME link to navigate to the homepage at (187, 36) on text=HOME
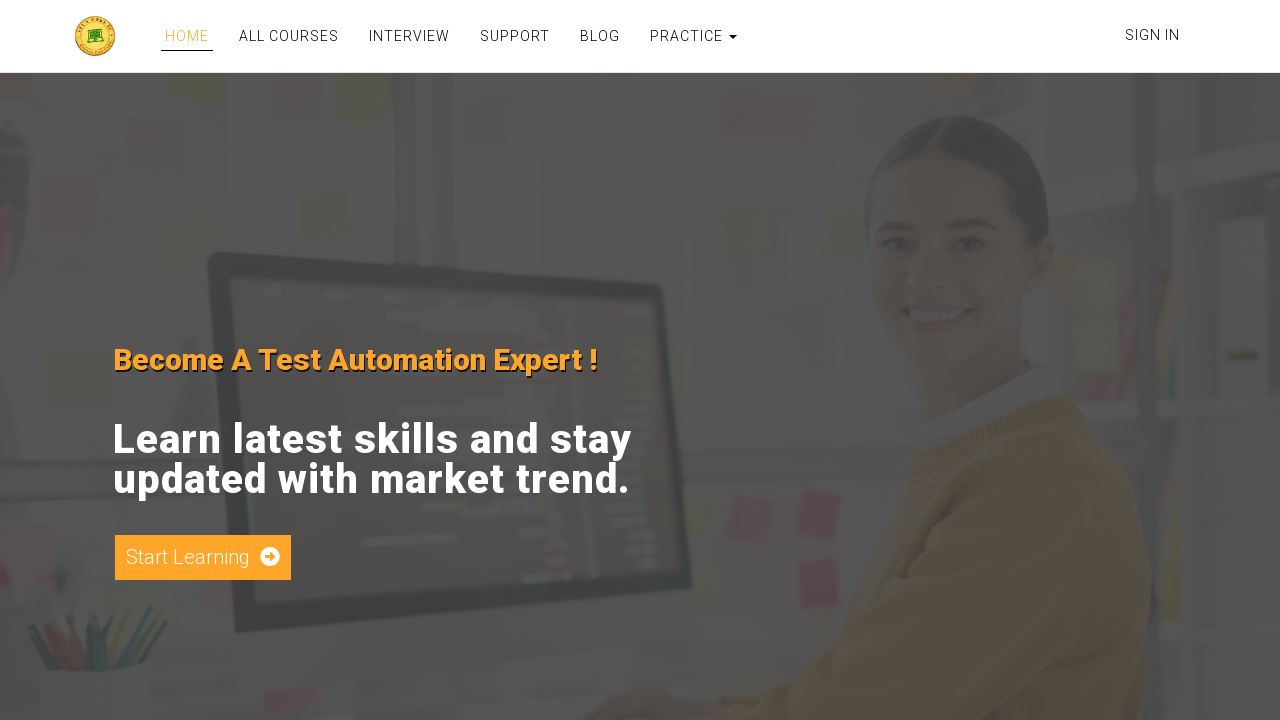

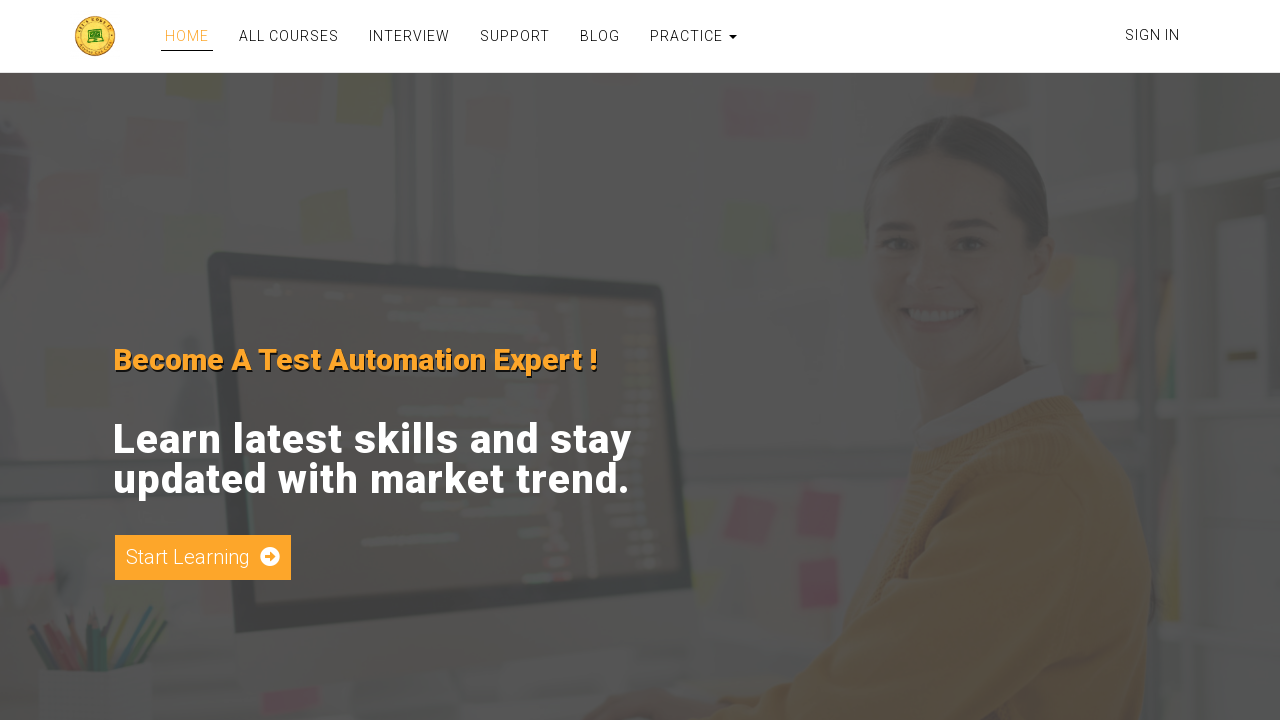